Tests radio button selection by selecting the third radio button in a group on W3Schools demo page

Starting URL: https://www.w3schools.com/howto/howto_css_custom_checkbox.asp

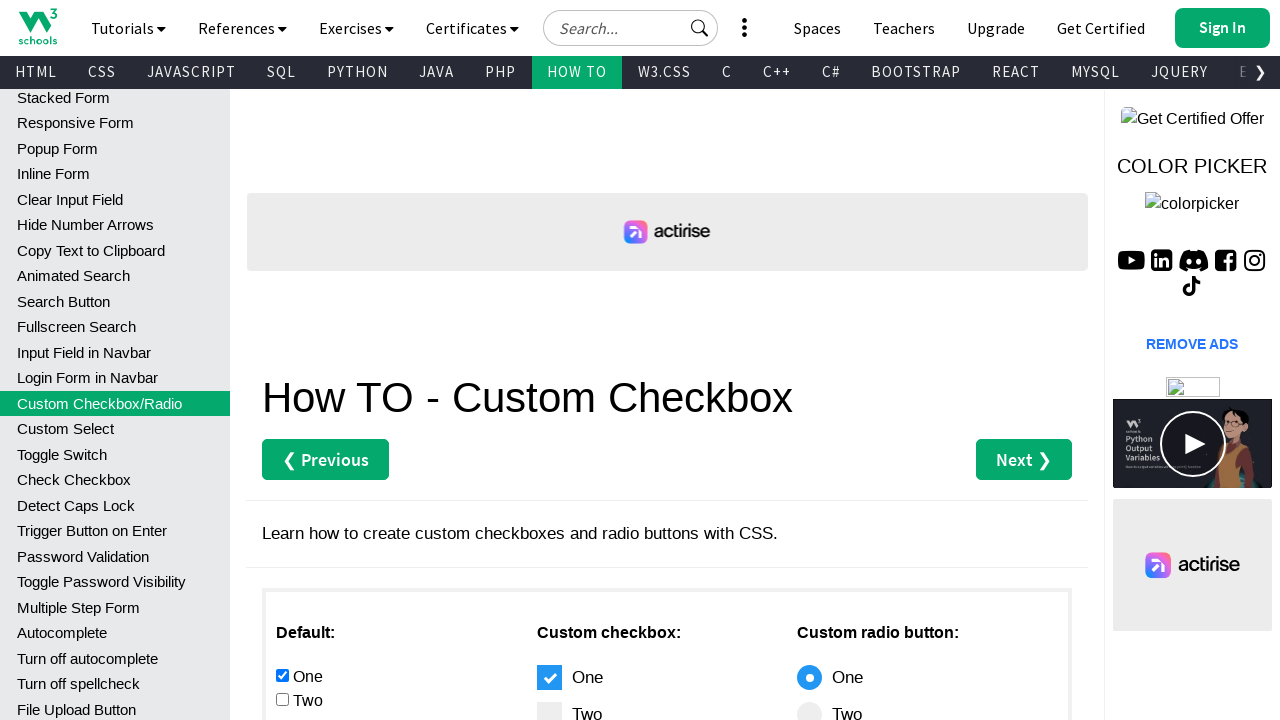

Navigated to W3Schools custom checkbox/radio button demo page
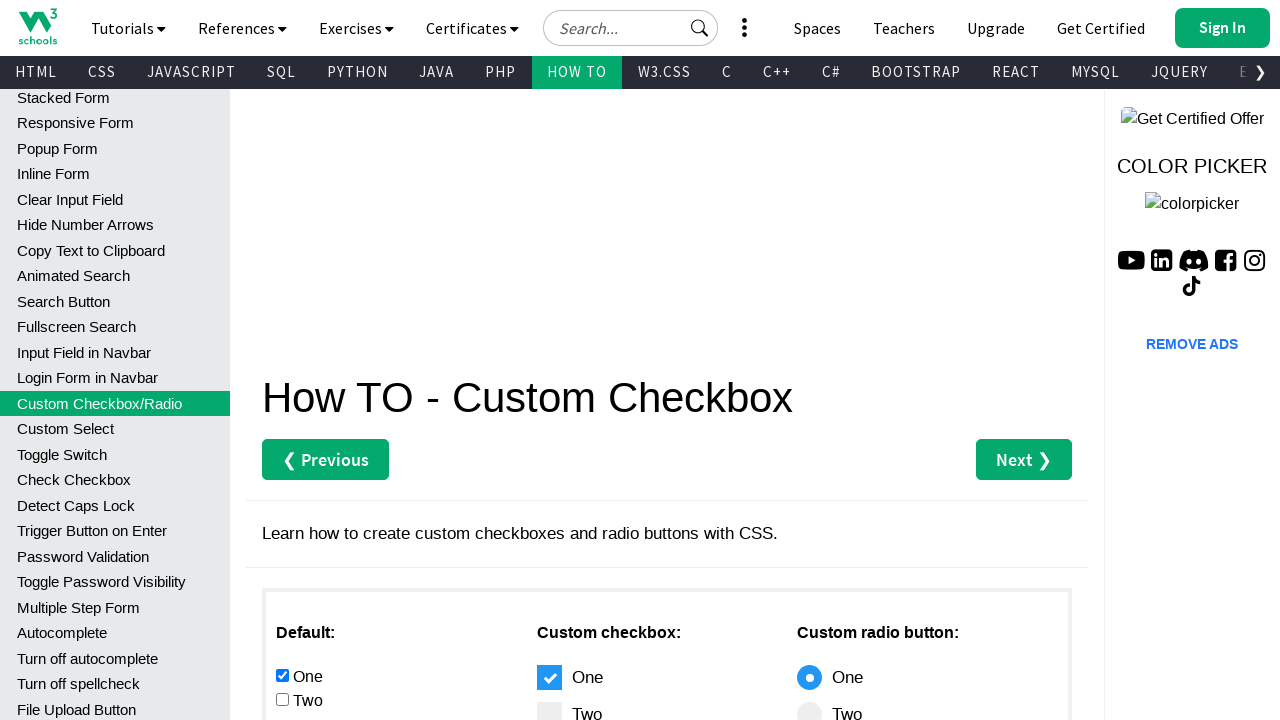

Located all radio buttons with name 'radio'
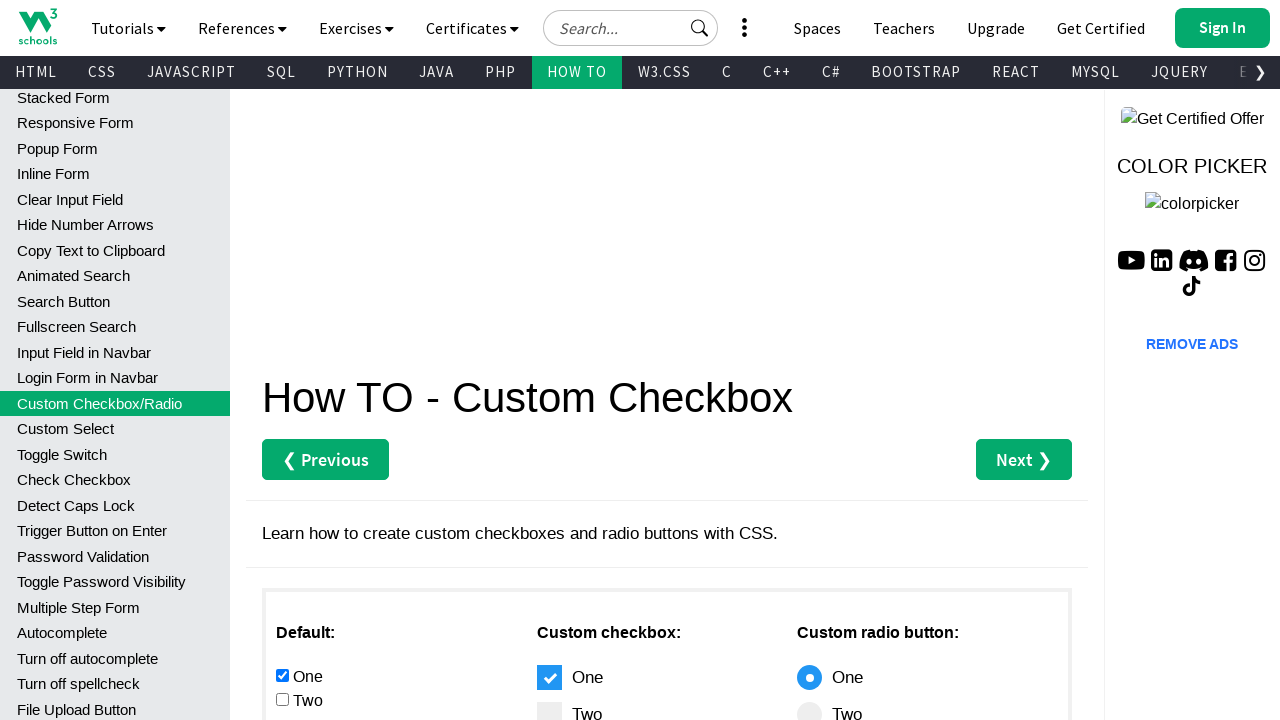

Selected the third radio button in the group at (882, 360) on input[type=radio][name=radio] >> nth=2
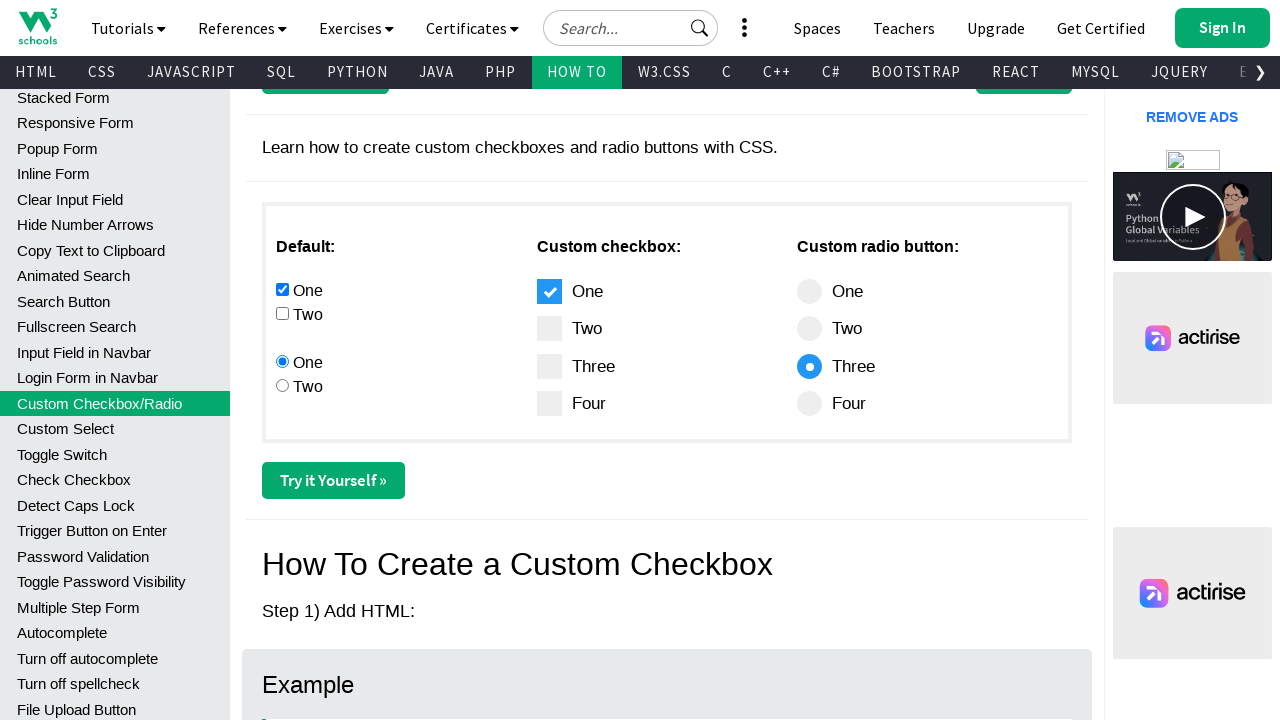

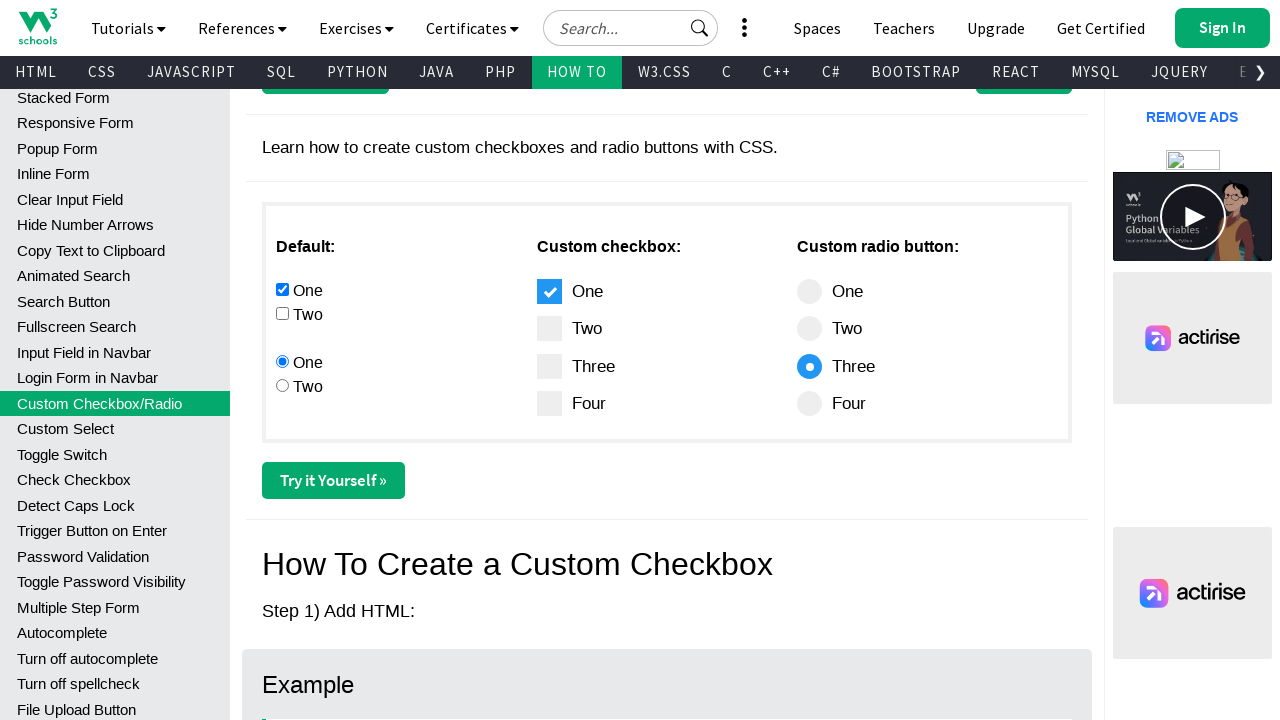